Tests drag and drop functionality by dragging box A to box B on a demo page

Starting URL: https://the-internet.herokuapp.com/drag_and_drop

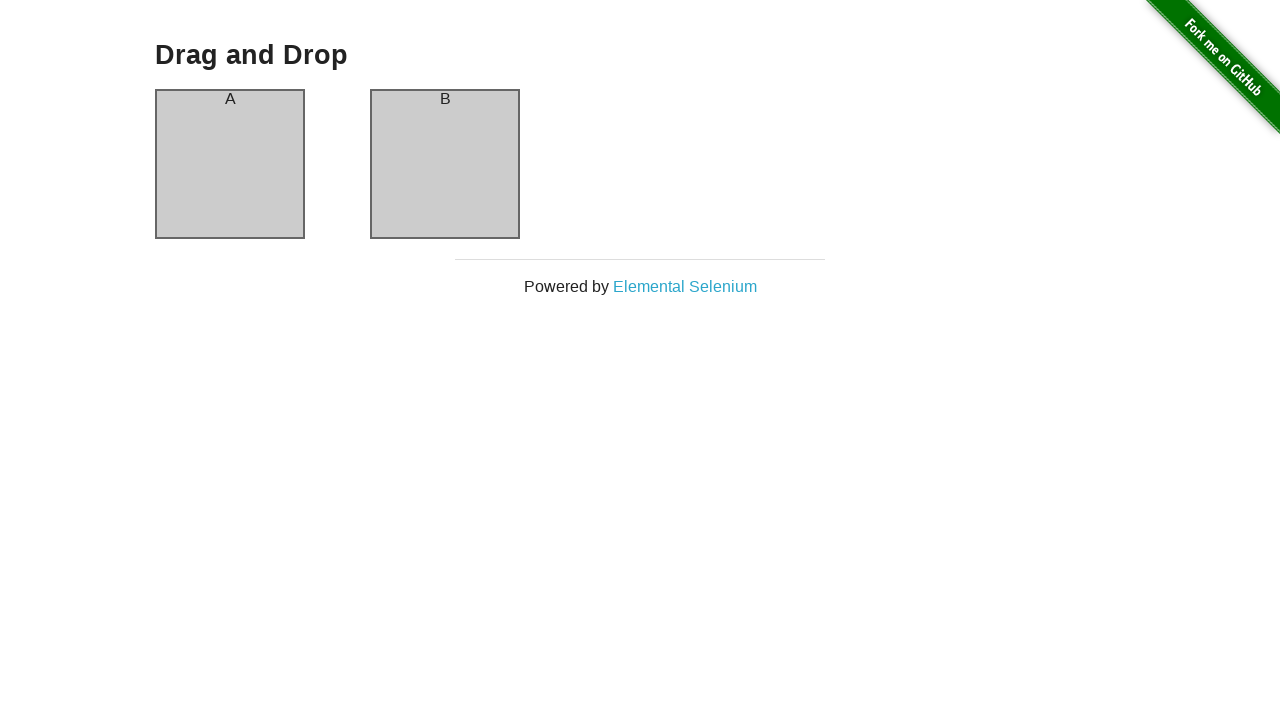

Navigated to drag and drop demo page
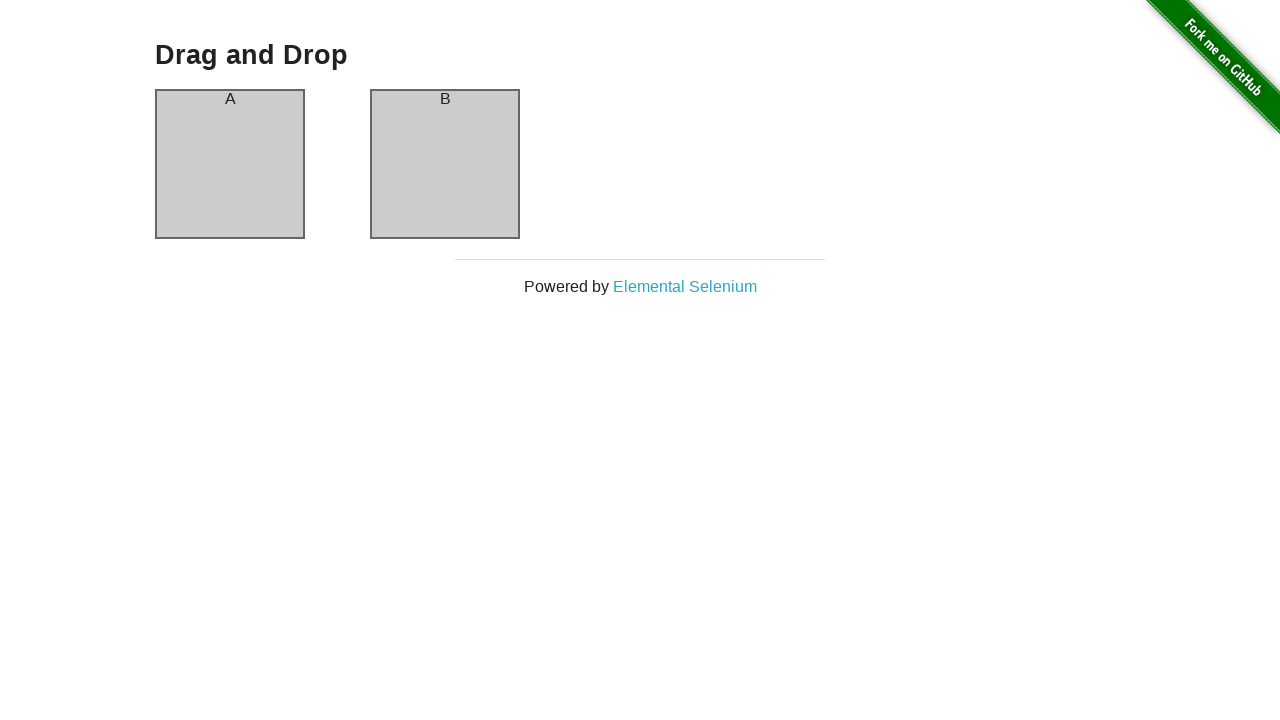

Dragged box A to box B at (445, 164)
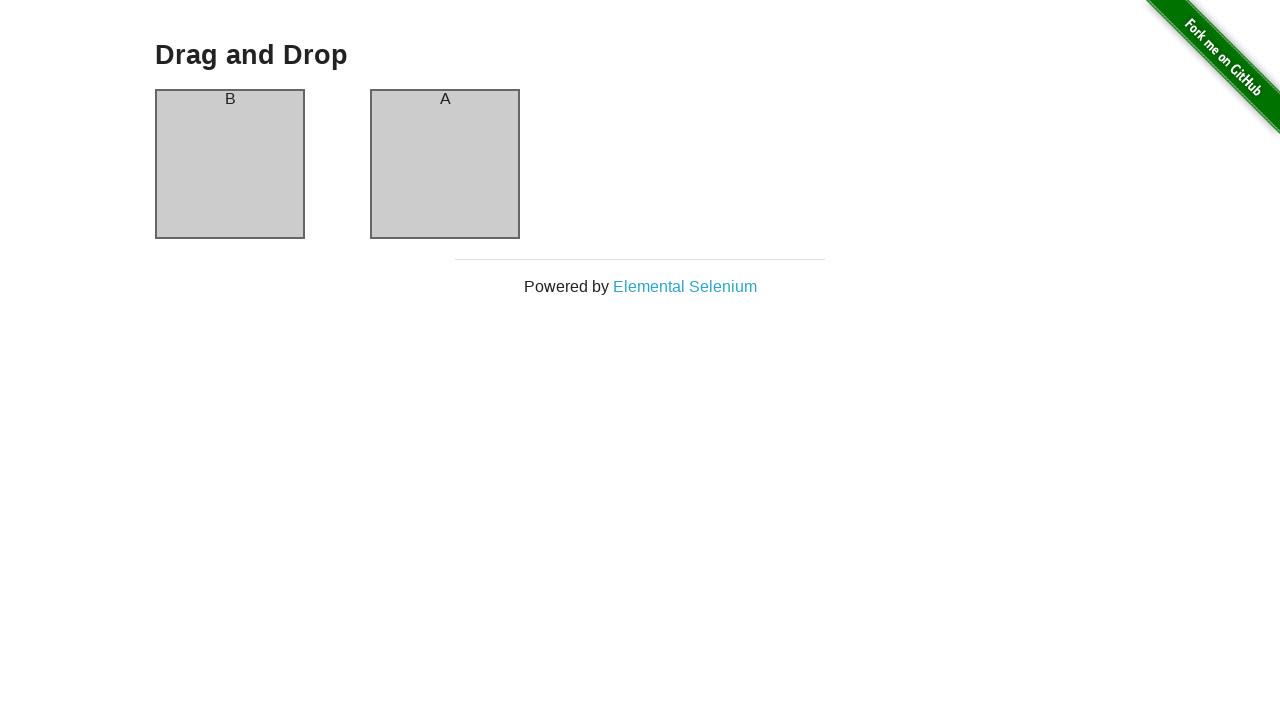

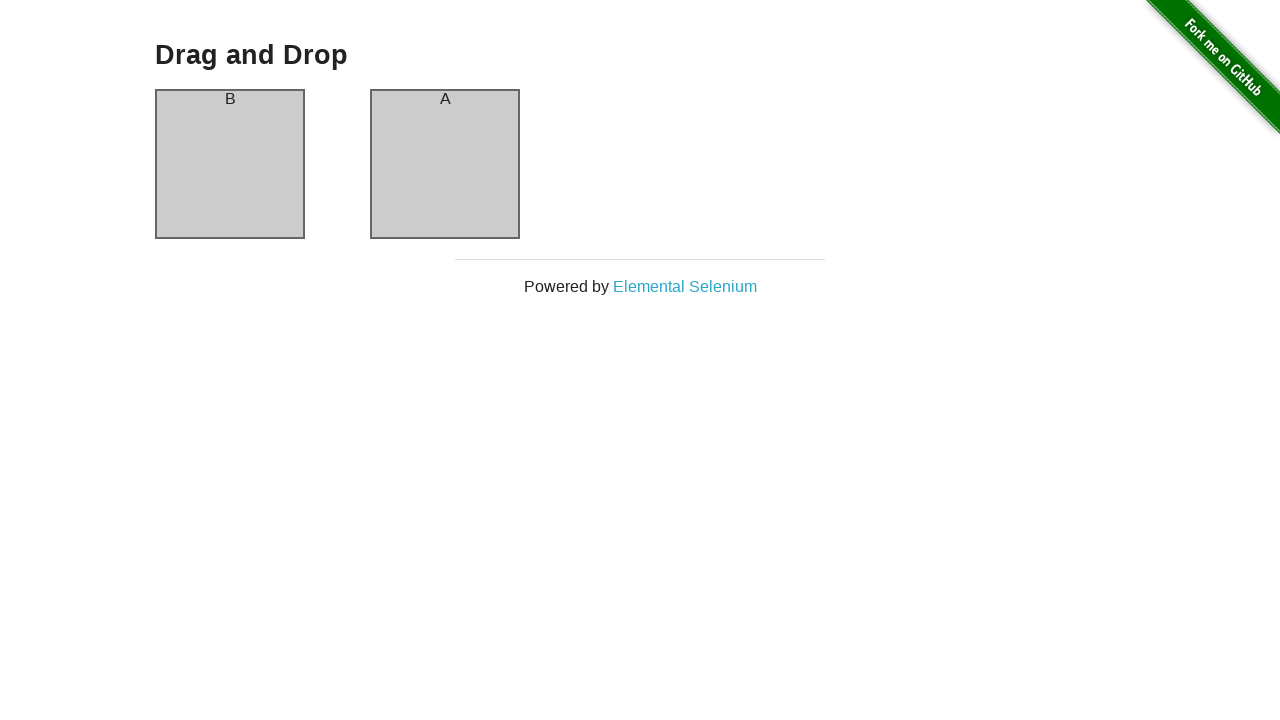